Tests working with multiple browser windows by clicking a link that opens a new window, then switching between the original and new window to verify their titles.

Starting URL: https://the-internet.herokuapp.com/windows

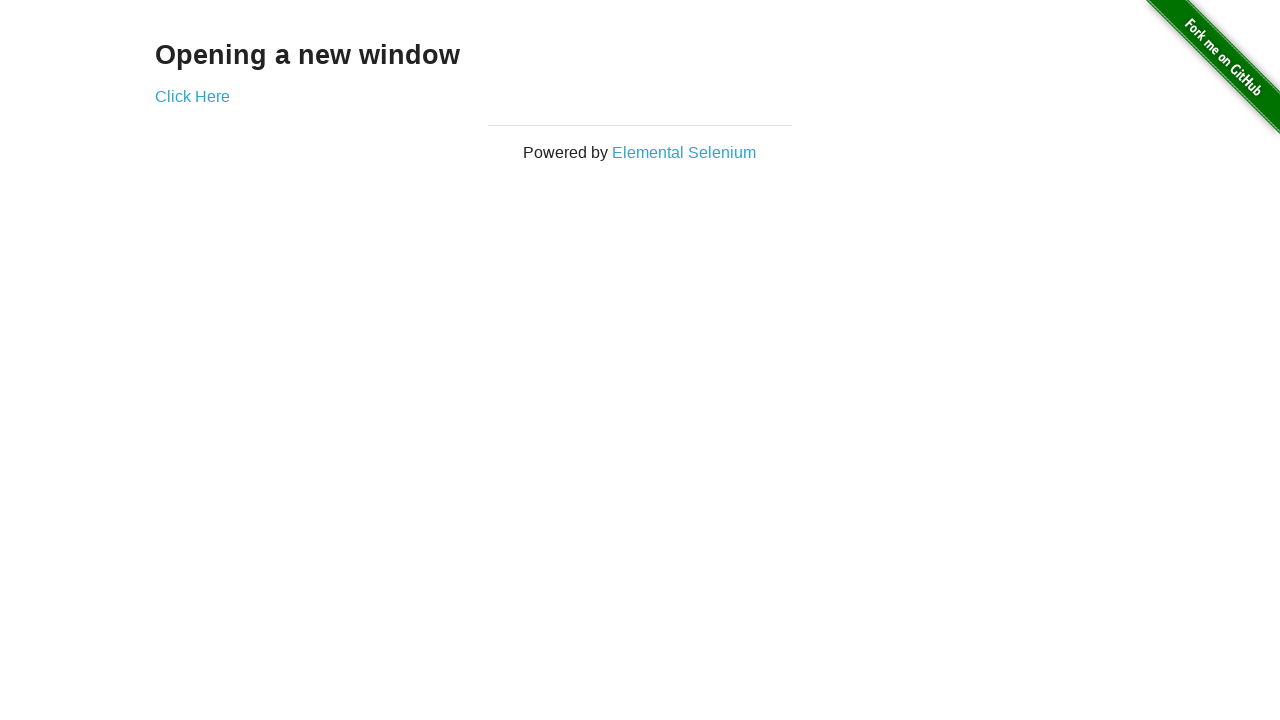

Clicked link to open new window at (192, 96) on .example a
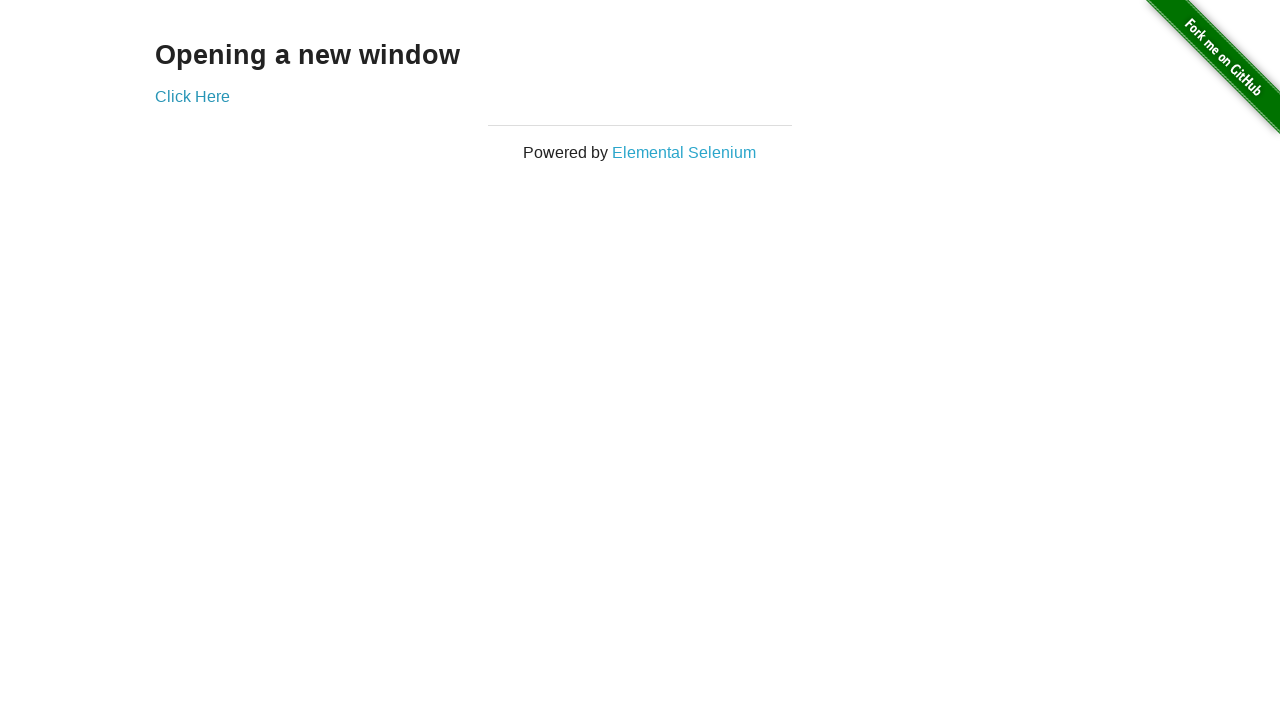

Retrieved new window page object
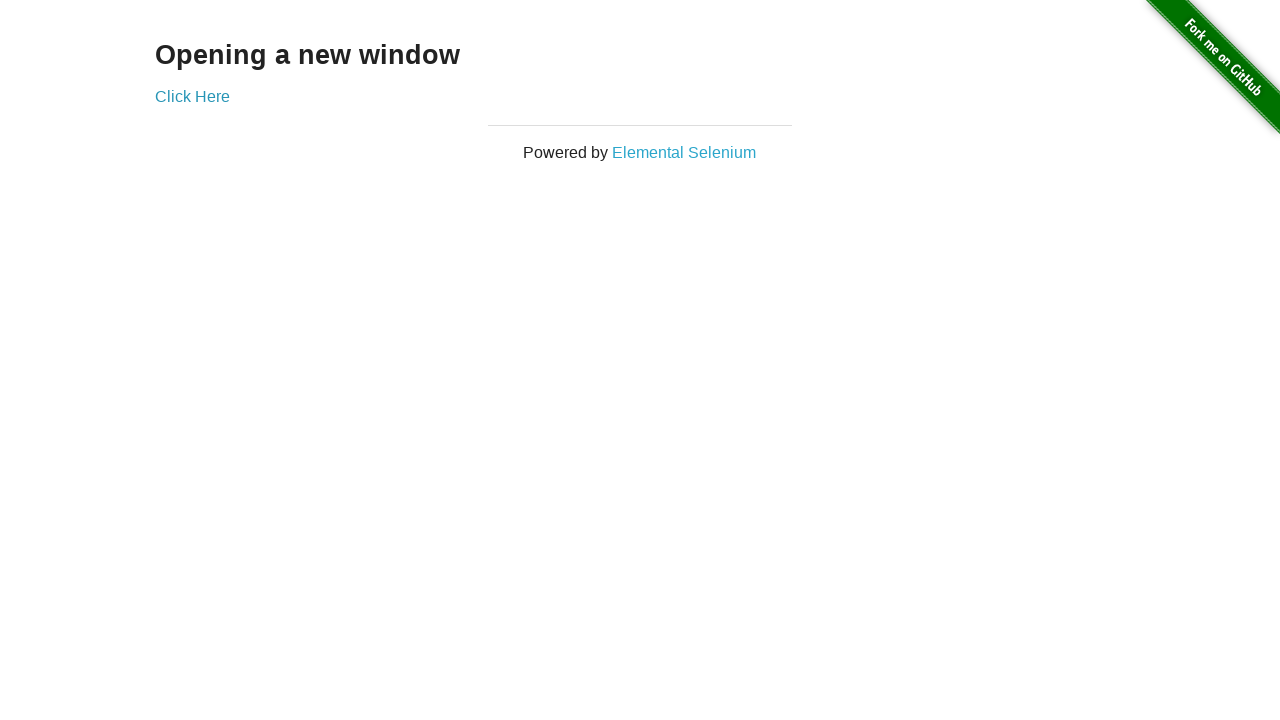

Verified original window title is 'The Internet'
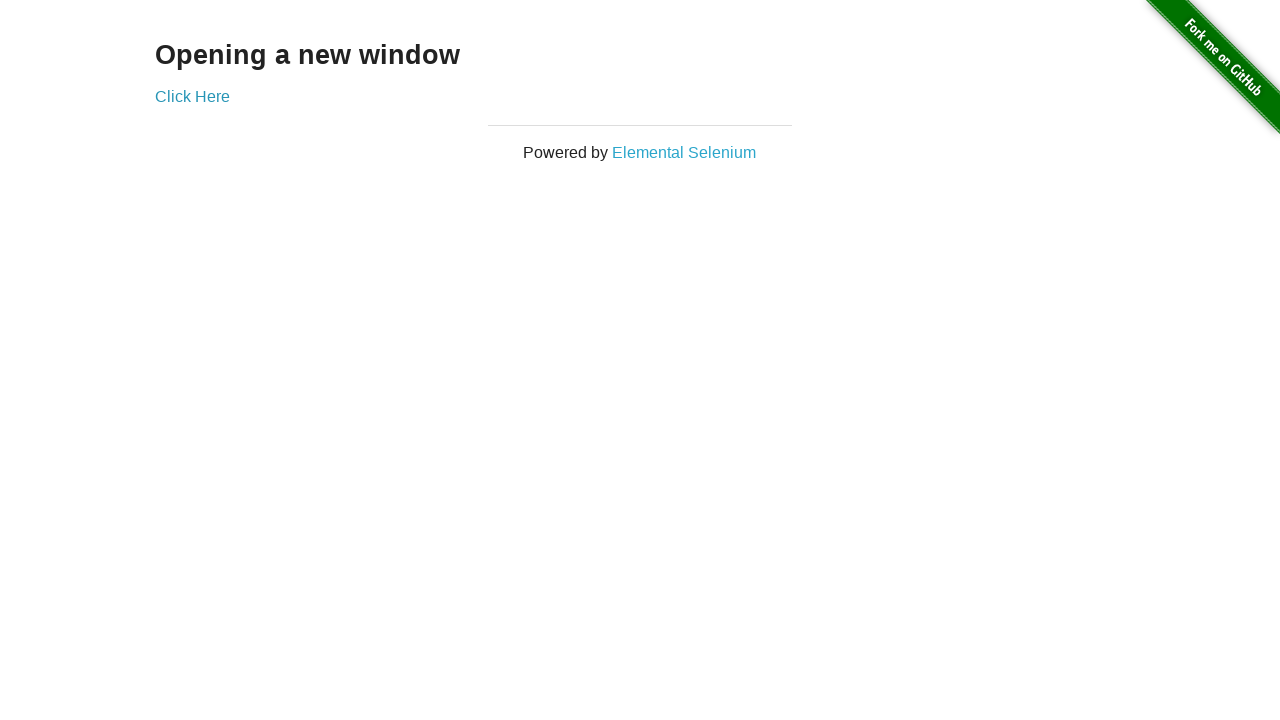

Waited for new window page to load
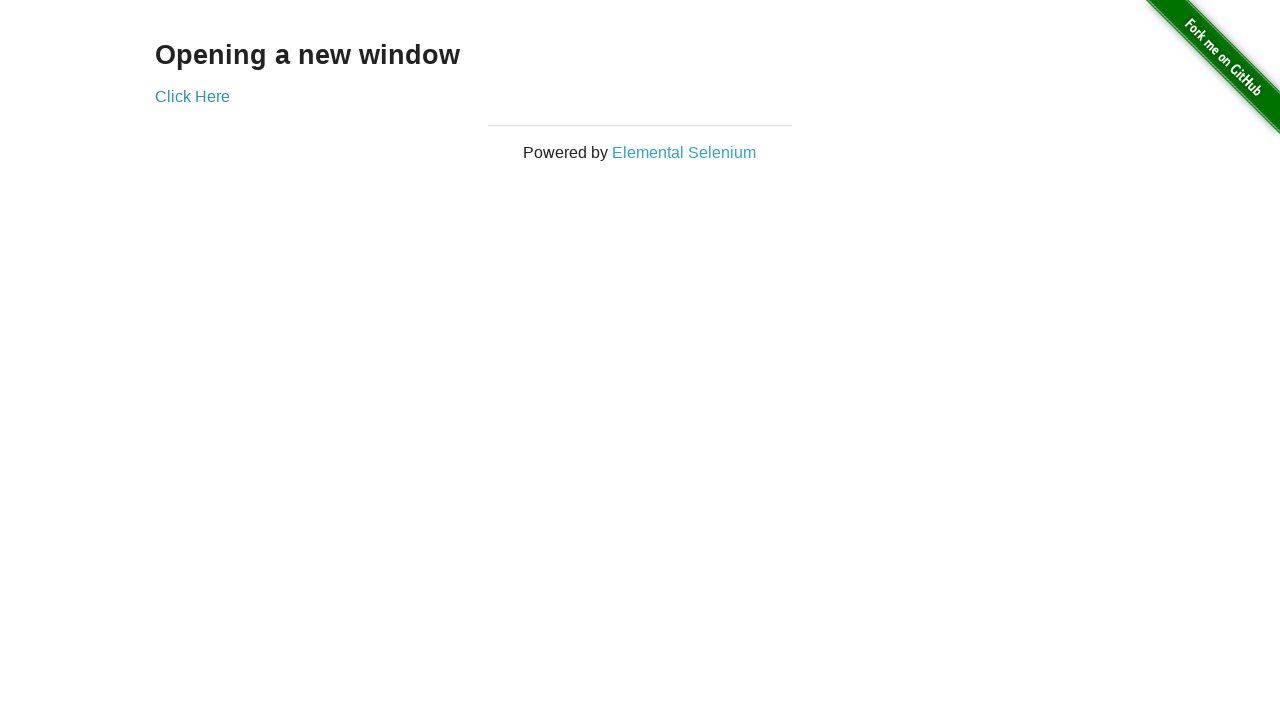

Verified new window title is 'New Window'
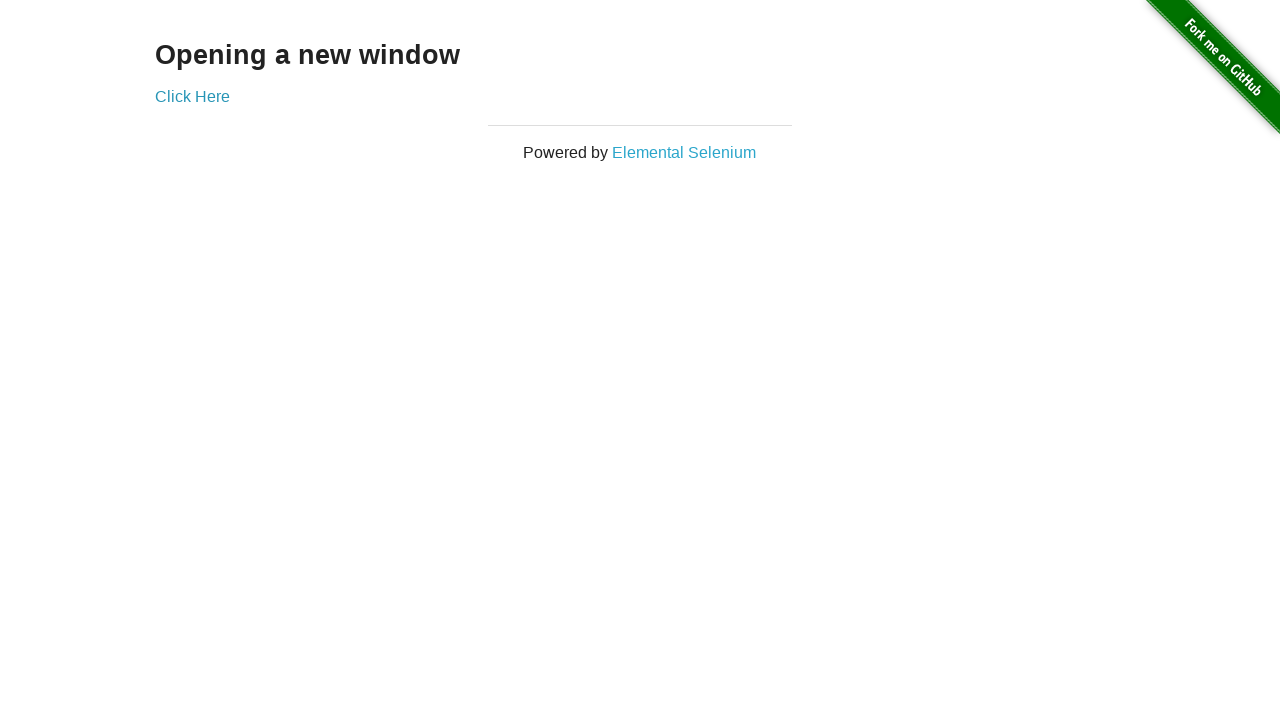

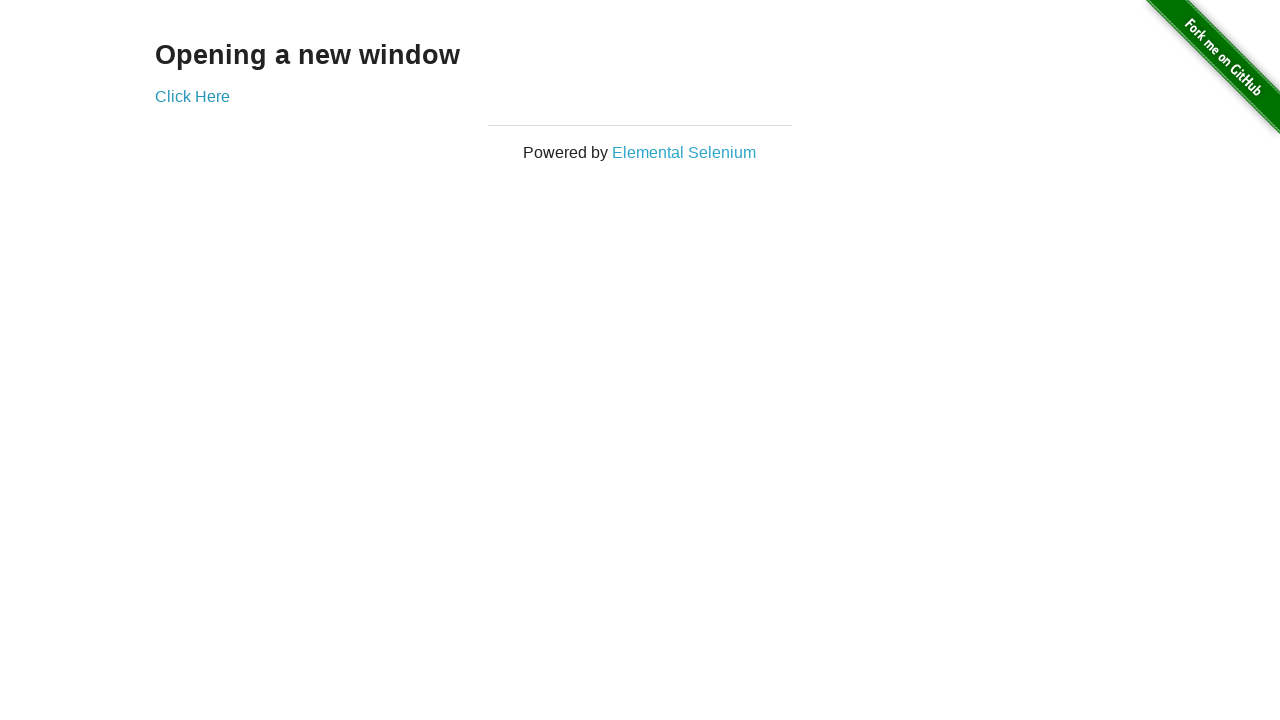